Tests dynamic checkbox visibility by toggling its presence on the page using a button that removes and adds the checkbox element

Starting URL: https://v1.training-support.net/selenium/dynamic-controls

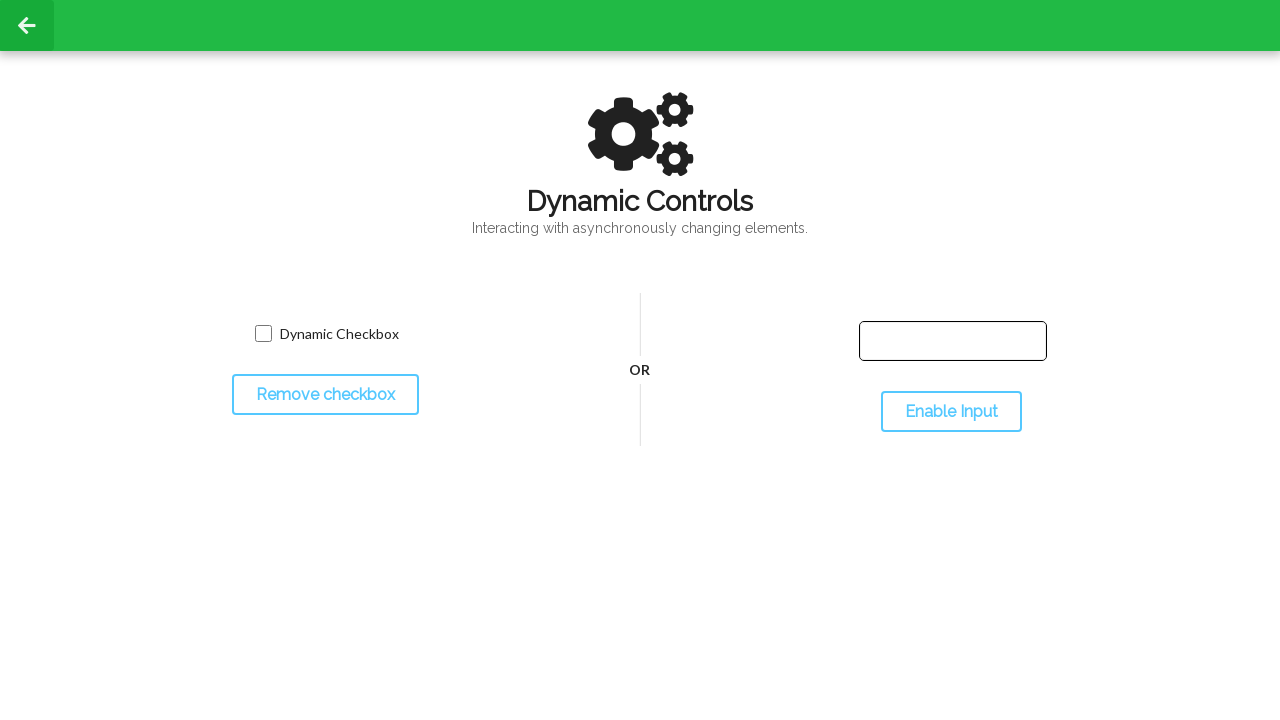

Checked initial visibility of checkbox element
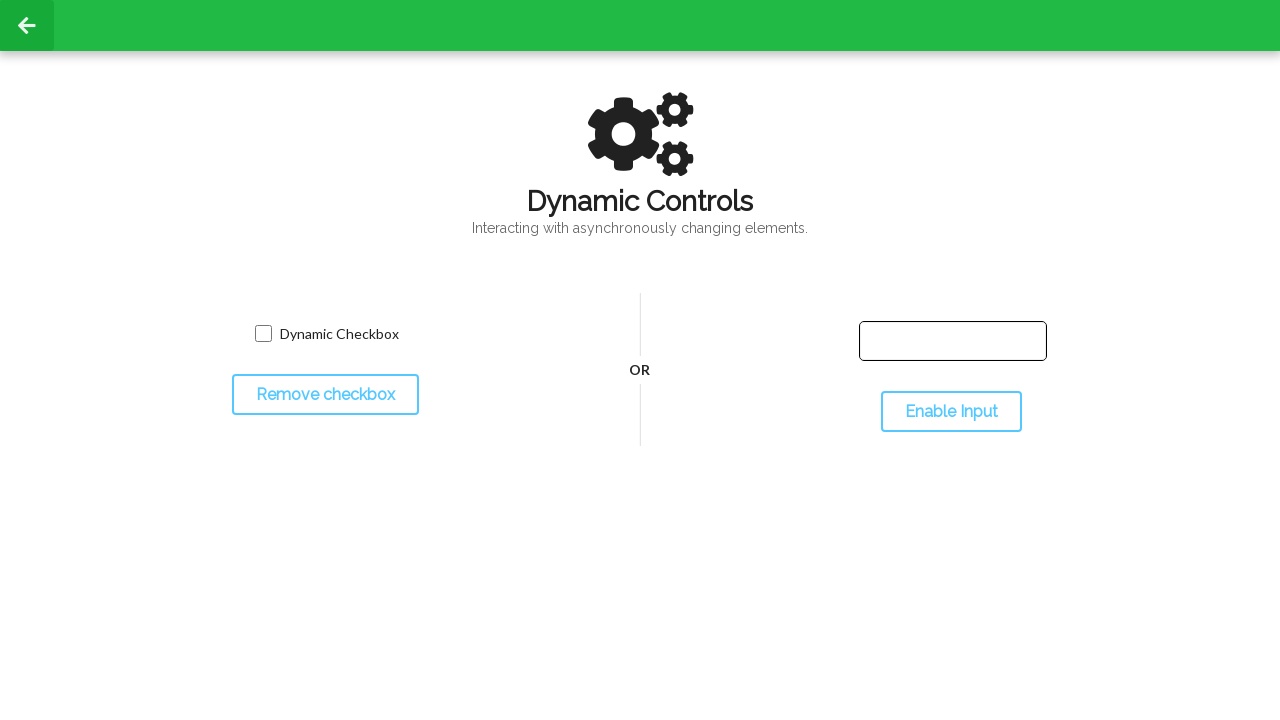

Clicked toggle button to remove checkbox at (325, 395) on #toggleCheckbox
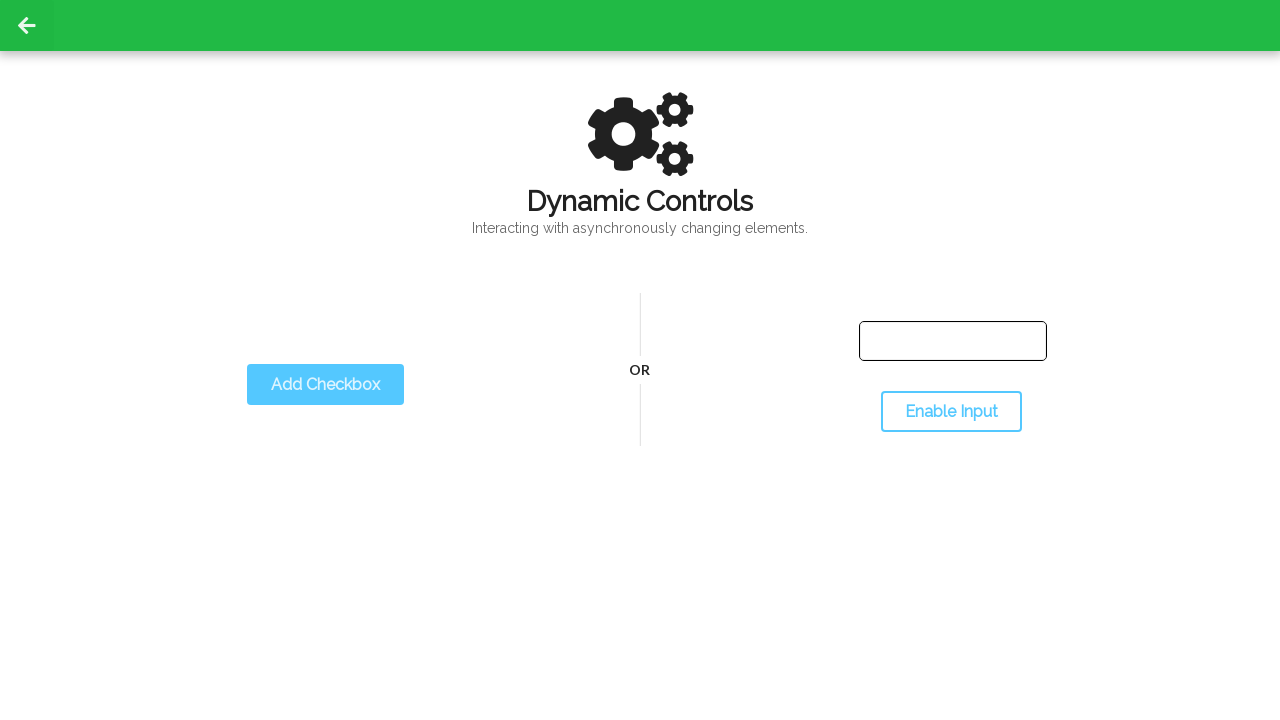

Waited for checkbox to be hidden and verified it is no longer visible
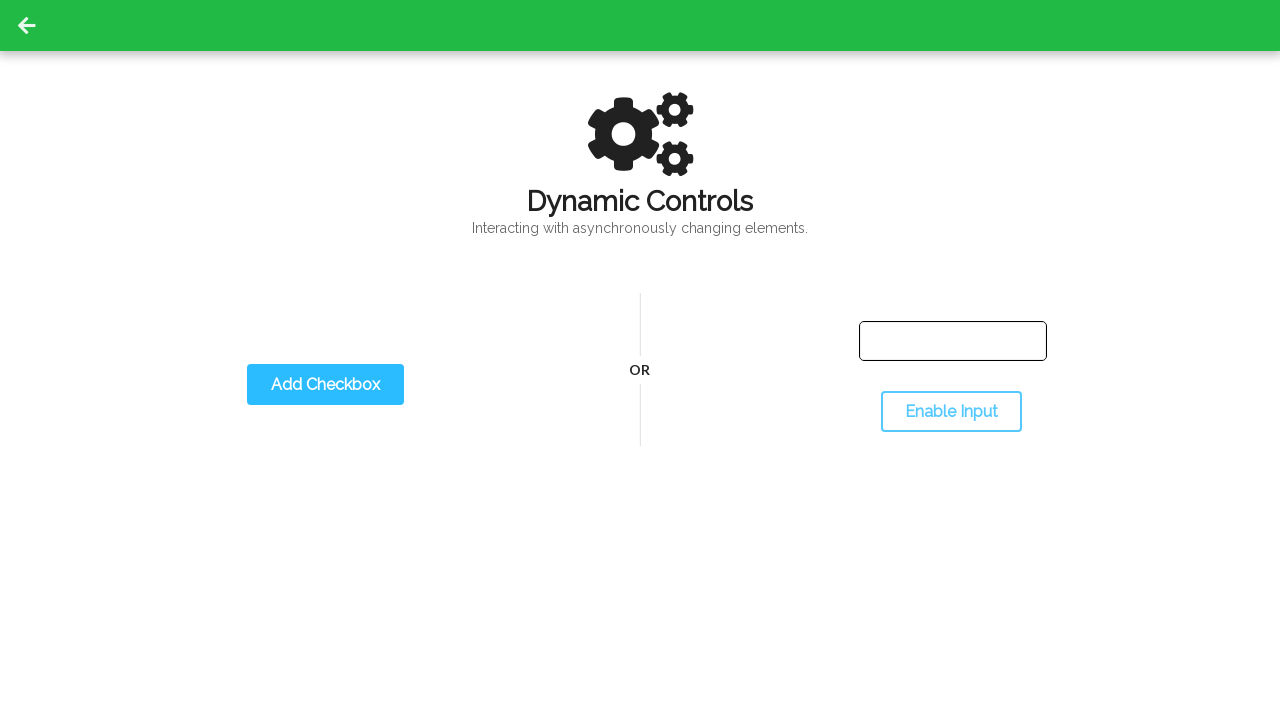

Clicked toggle button to add checkbox back at (325, 385) on #toggleCheckbox
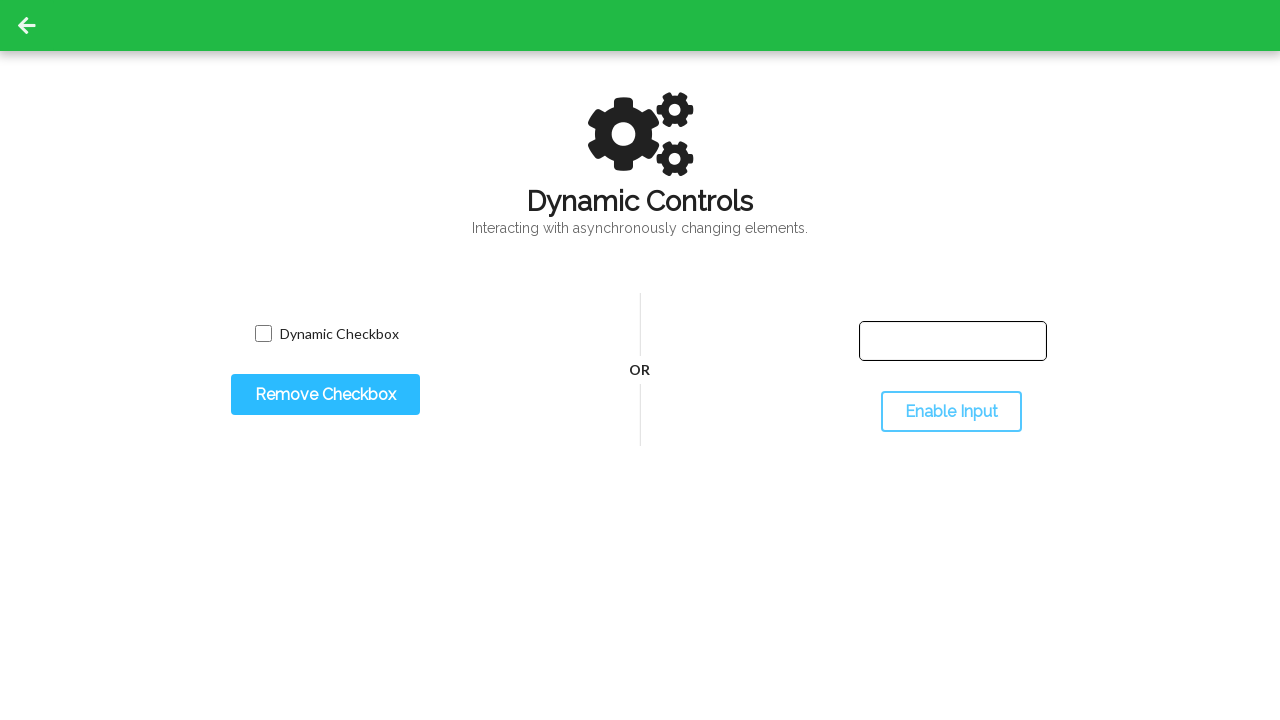

Waited for checkbox to be visible and verified it is now displayed again
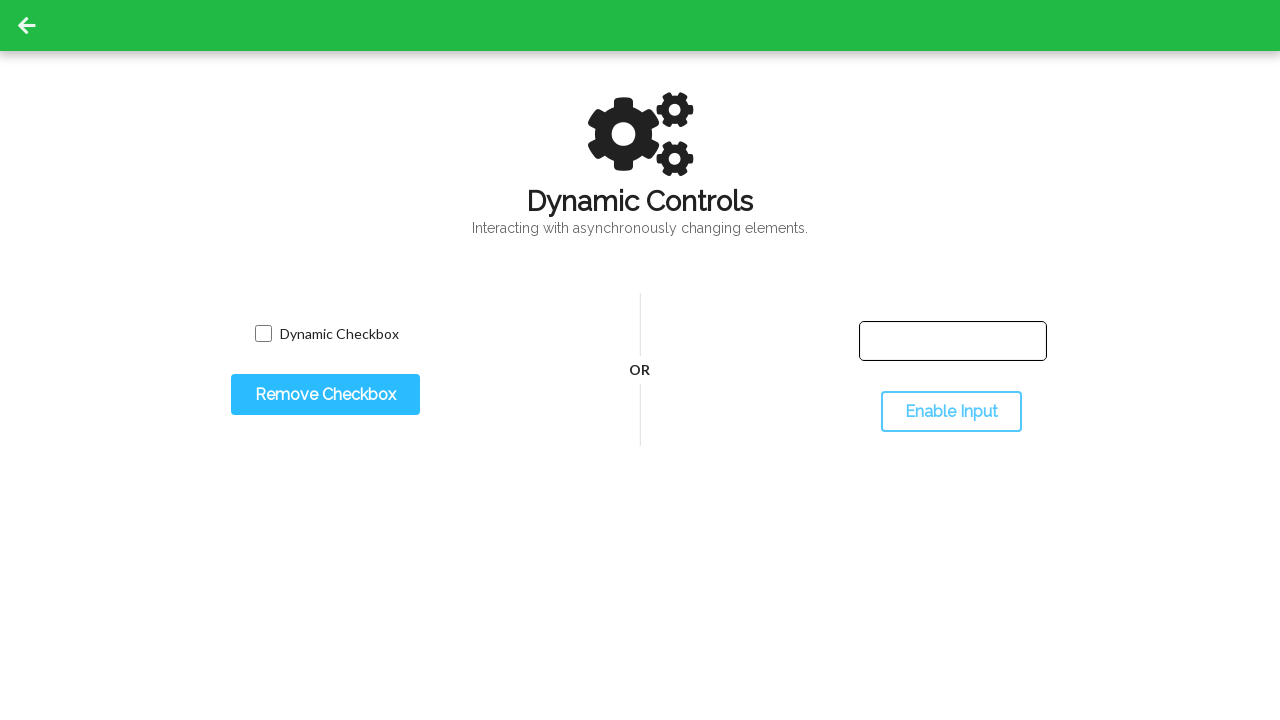

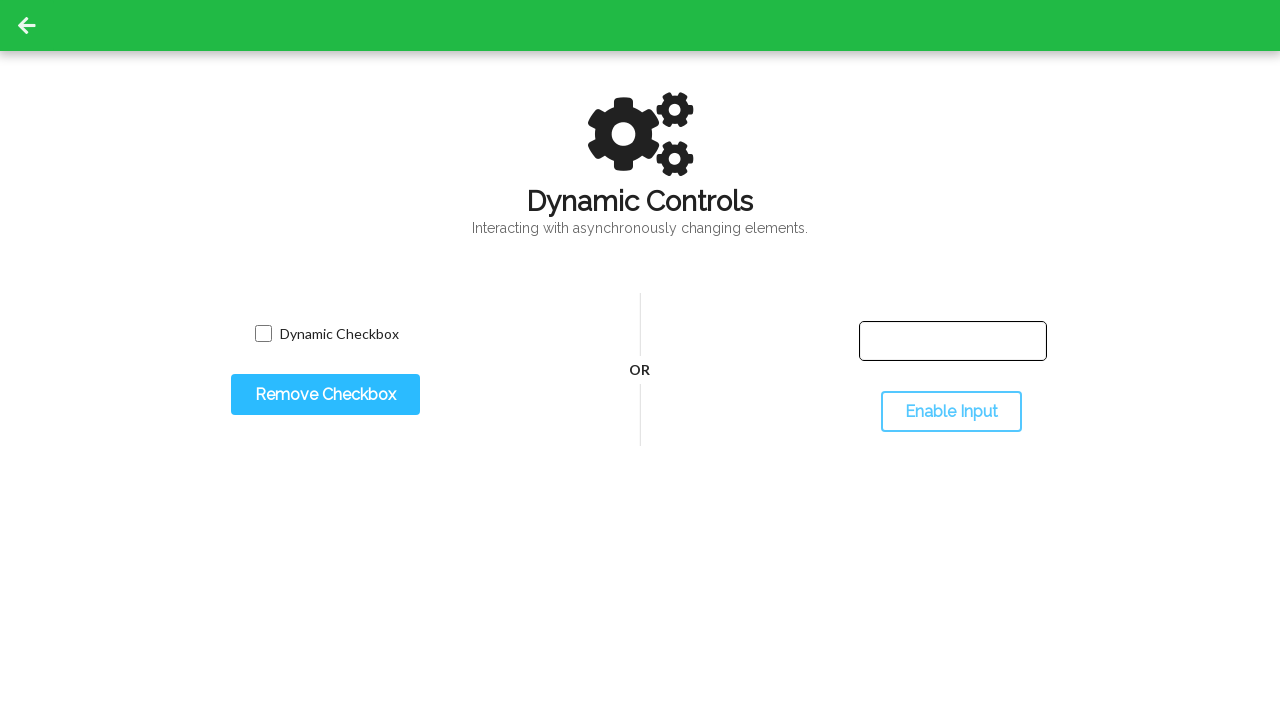